Tests Python.org search functionality by entering a search term and verifying results are displayed

Starting URL: http://www.python.org

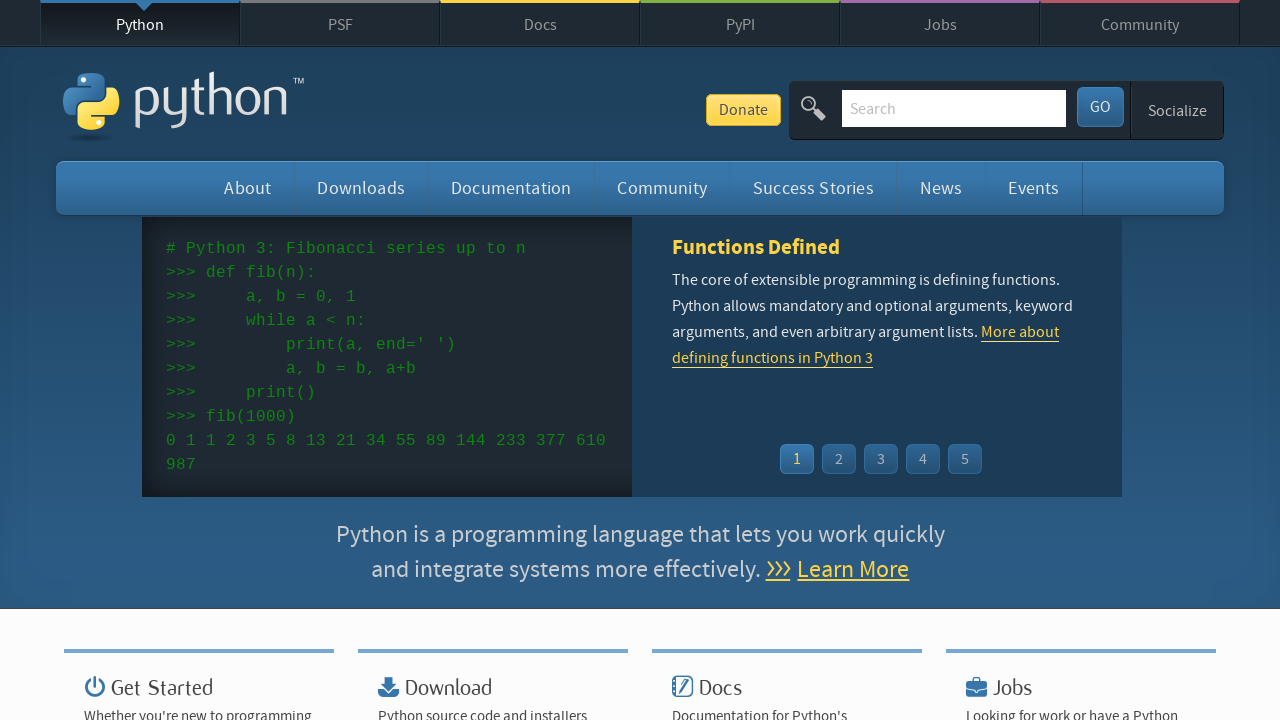

Verified 'Python' is present in page title
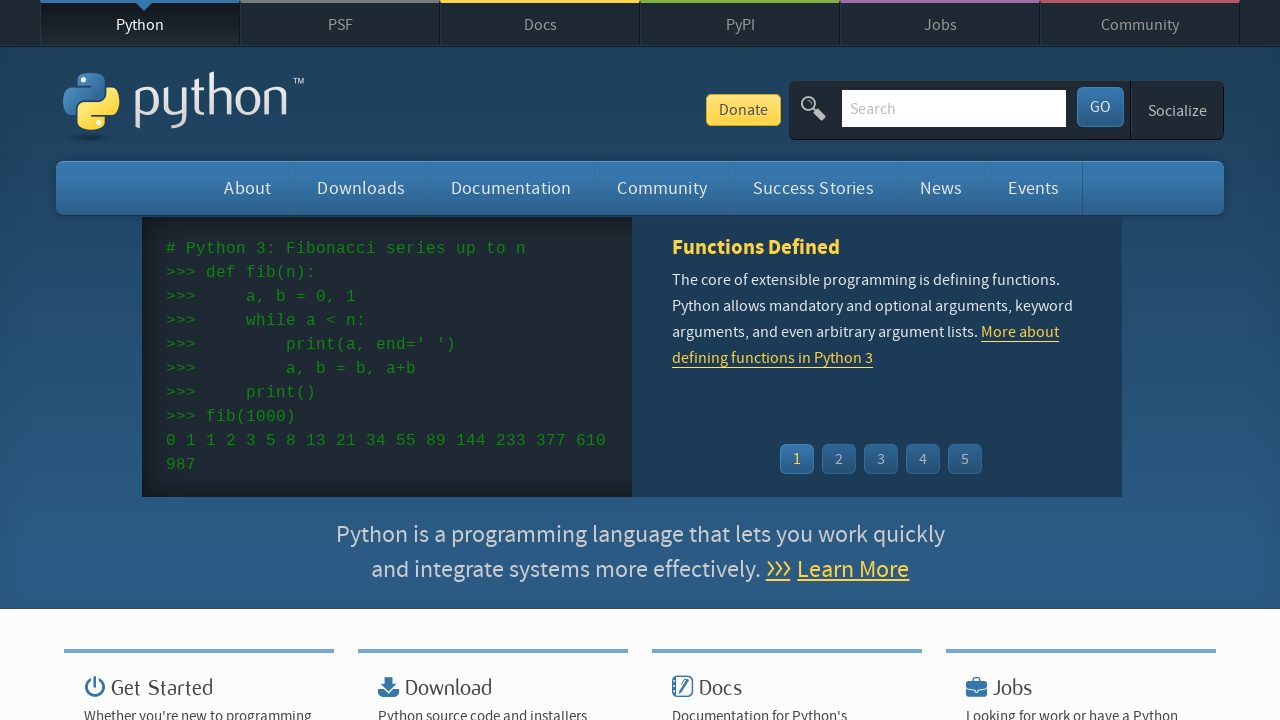

Found and cleared search input field on input[name='q']
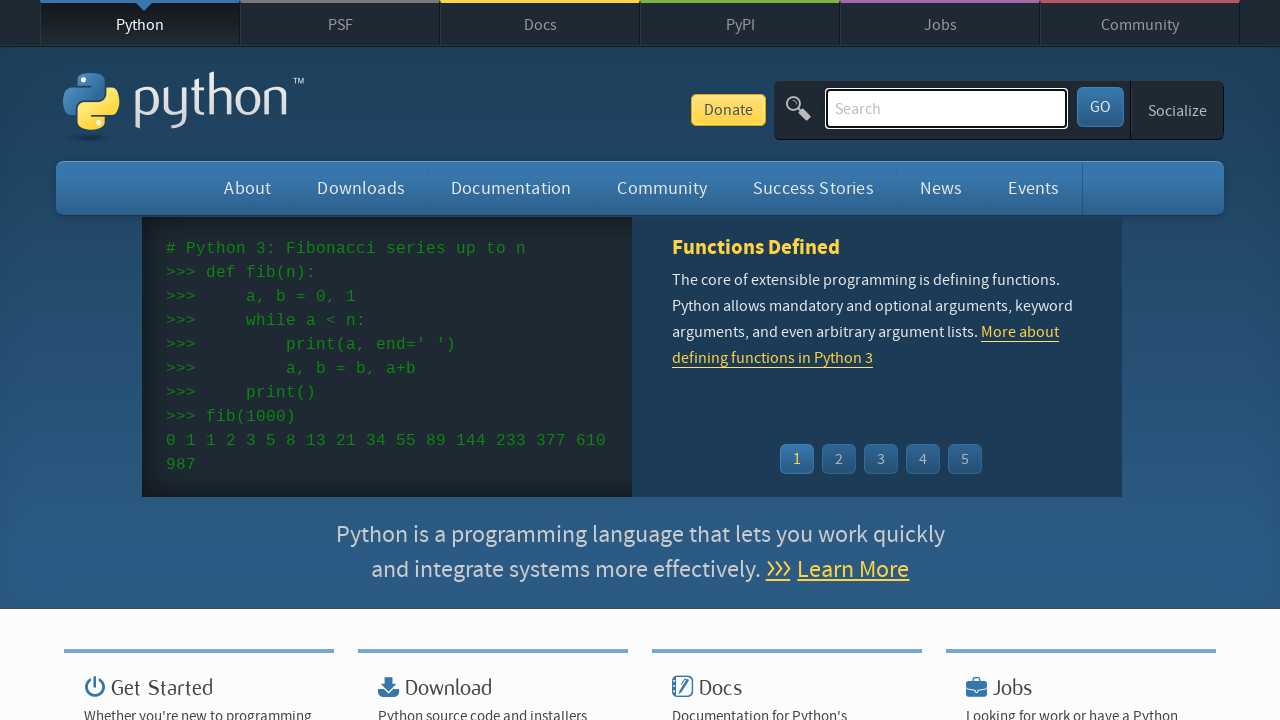

Entered 'pycon' into search field on input[name='q']
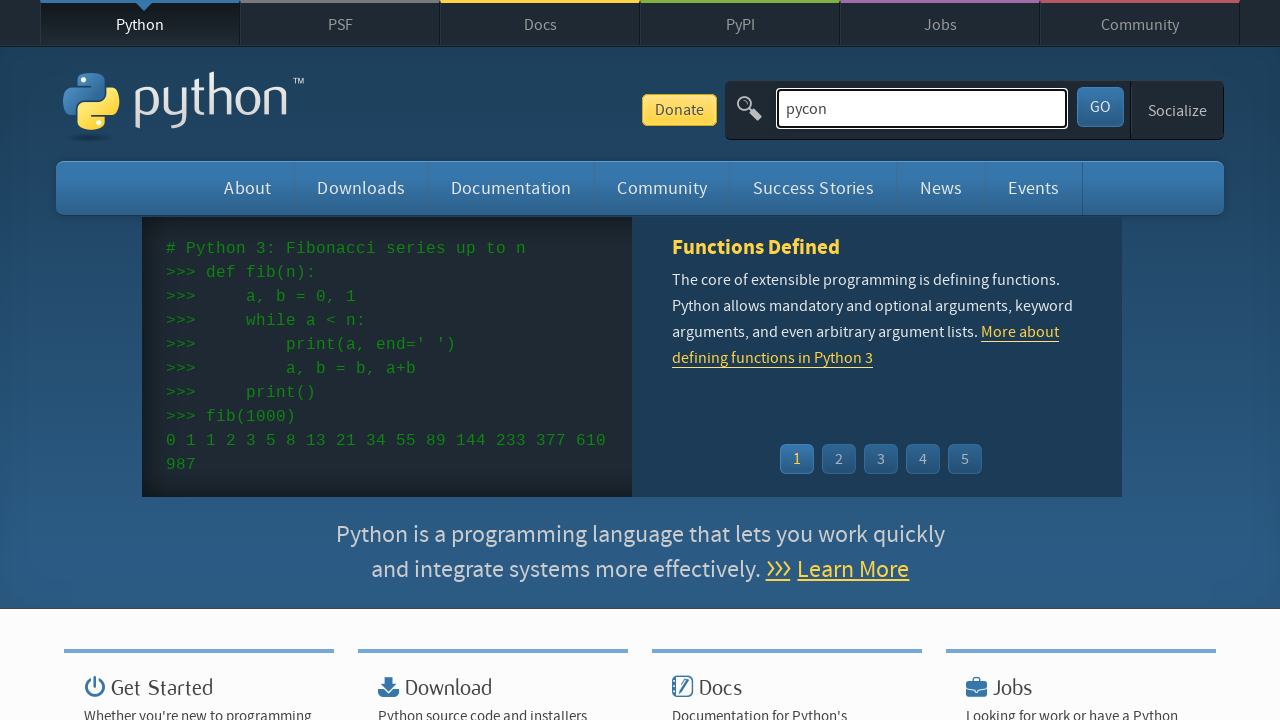

Pressed Enter to submit search query on input[name='q']
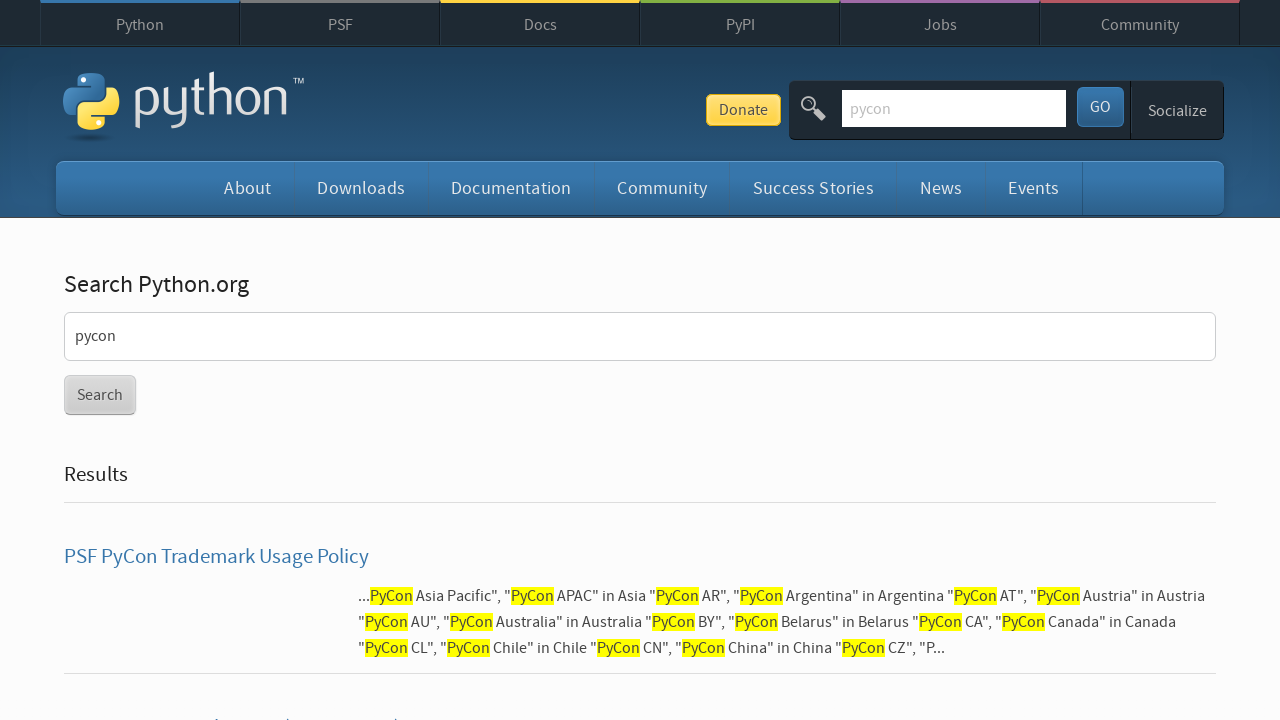

Search results page loaded (networkidle state reached)
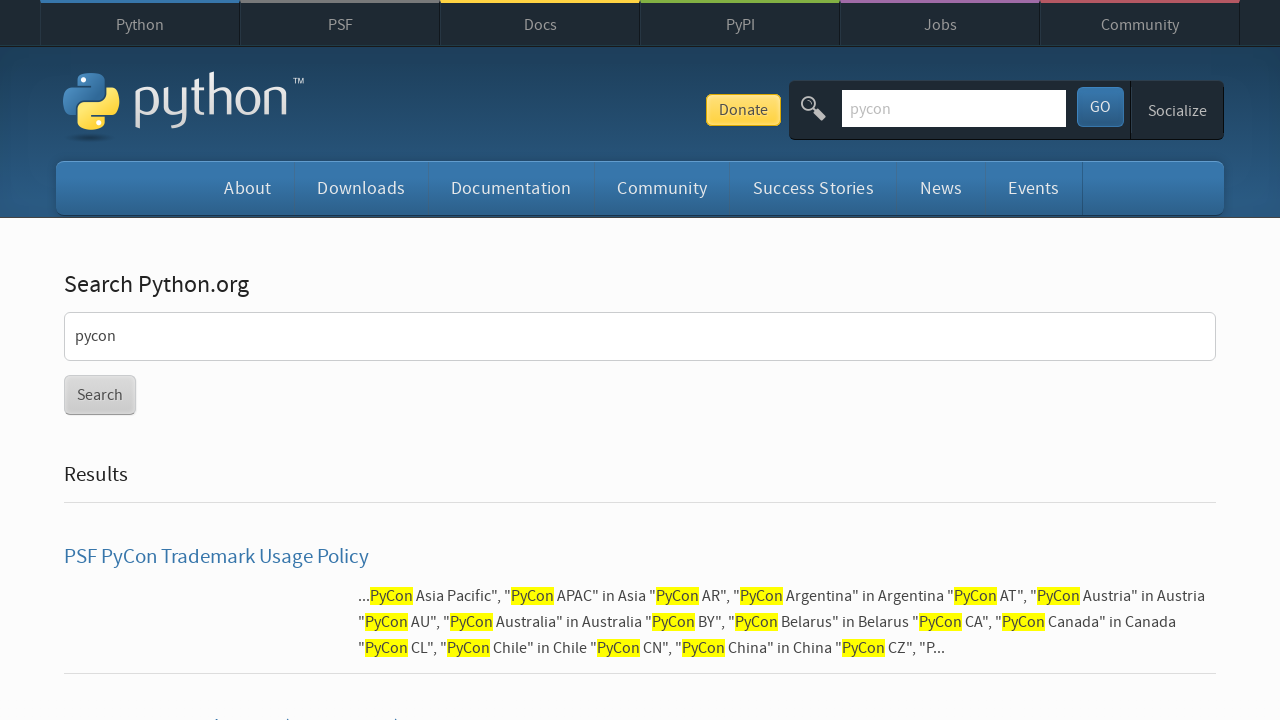

Verified that search results are displayed (no 'No results found' message)
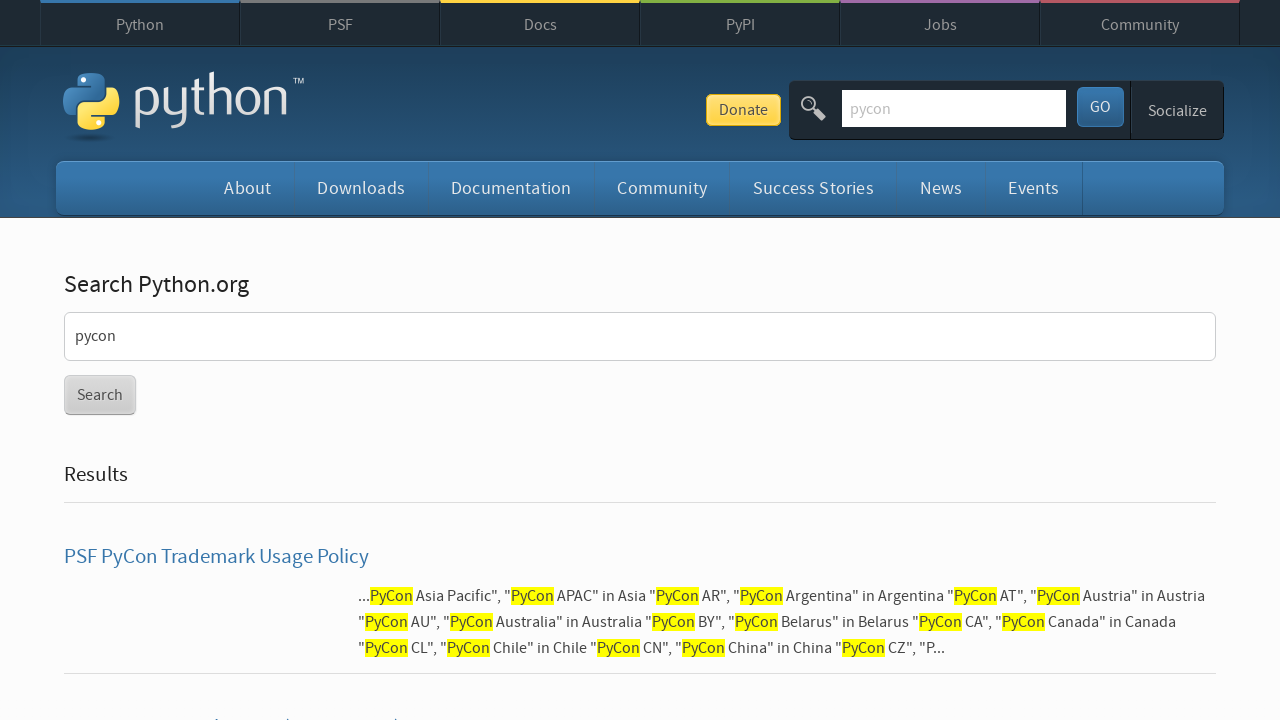

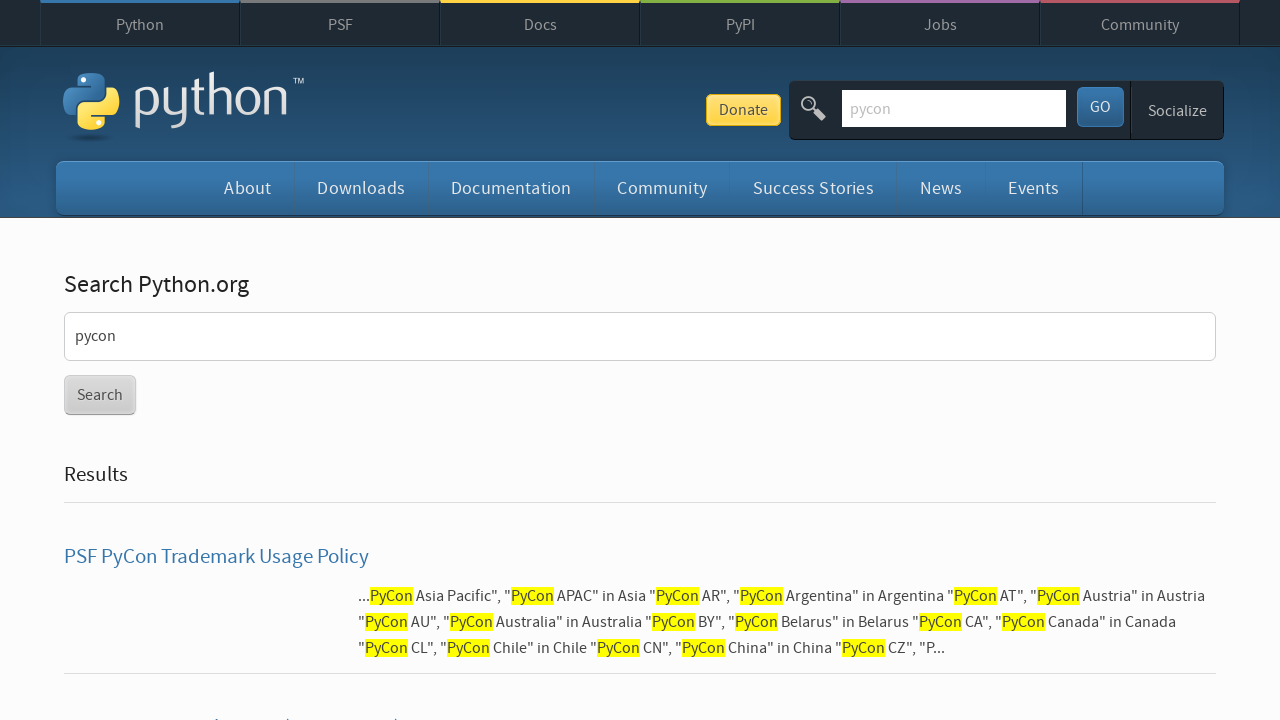